Clears the content of a text field

Starting URL: http://www.456bereastreet.com/lab/whitespace-around-text-fields/

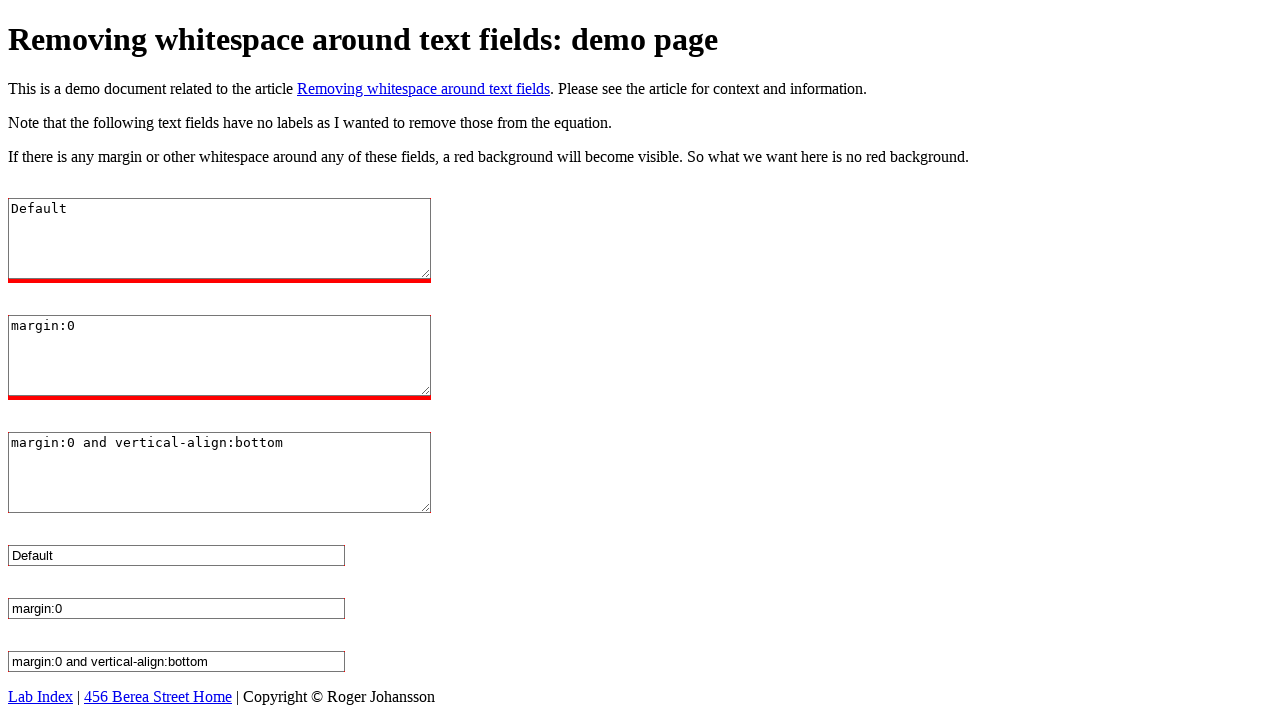

Cleared the content of text field #text-1 on #text-1
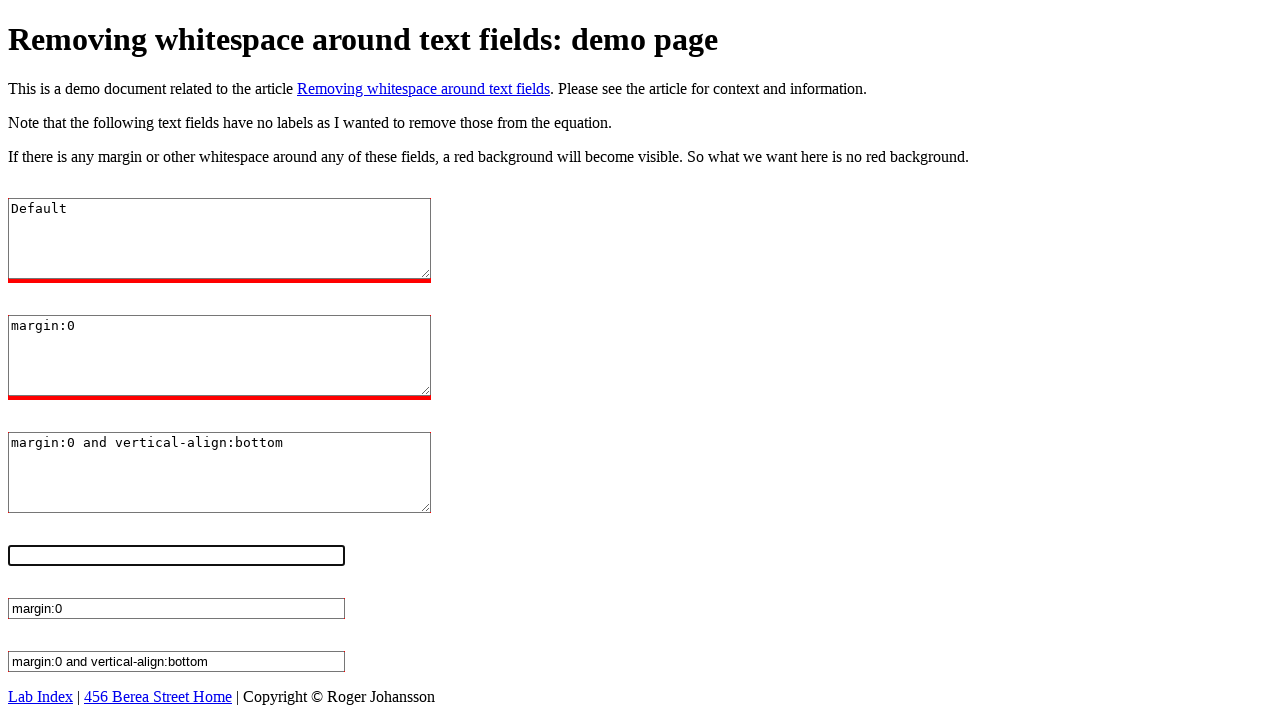

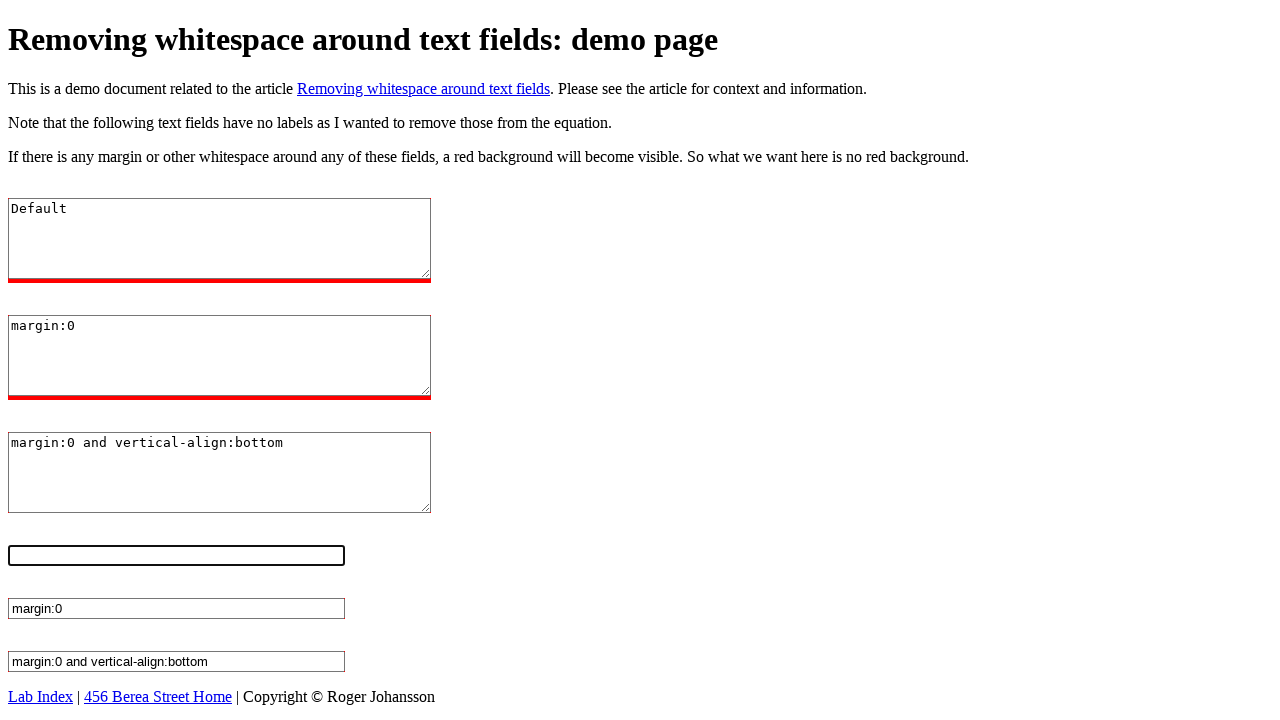